Tests opening a new browser tab, navigating to a different URL in that tab, and verifying that two window handles exist.

Starting URL: https://the-internet.herokuapp.com/windows

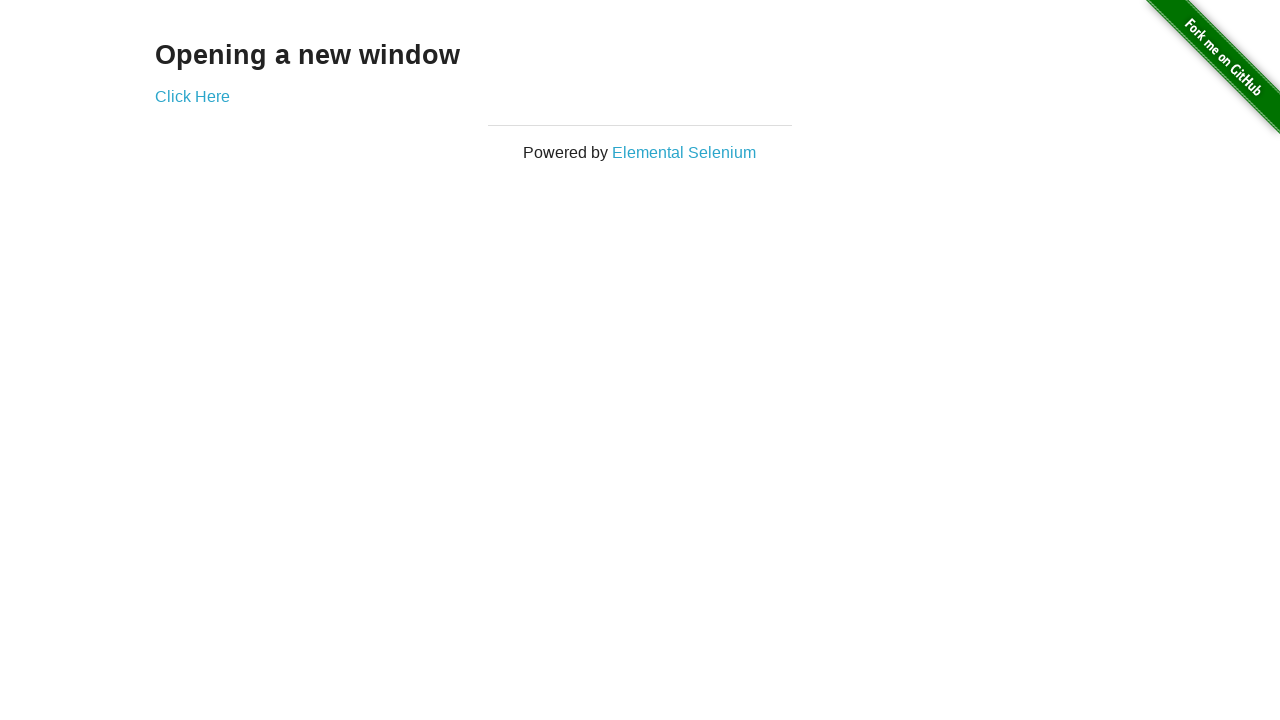

Opened a new browser tab
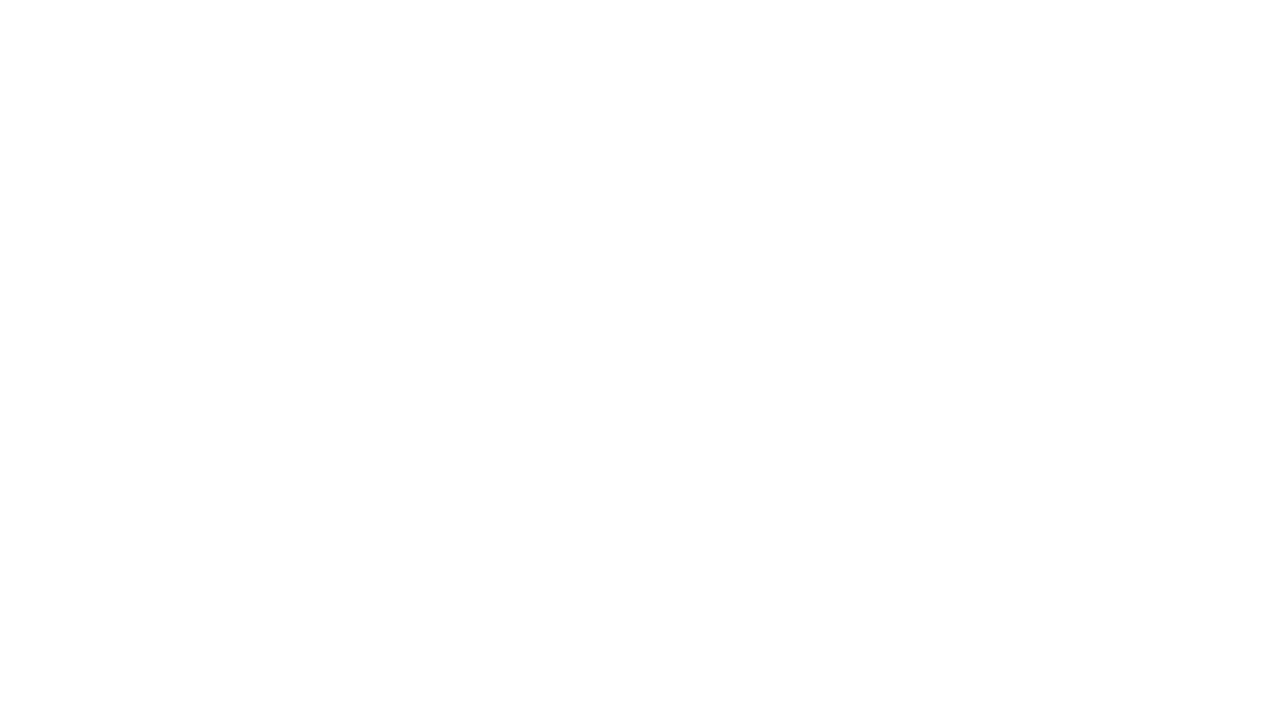

Navigated to https://the-internet.herokuapp.com/typos in the new tab
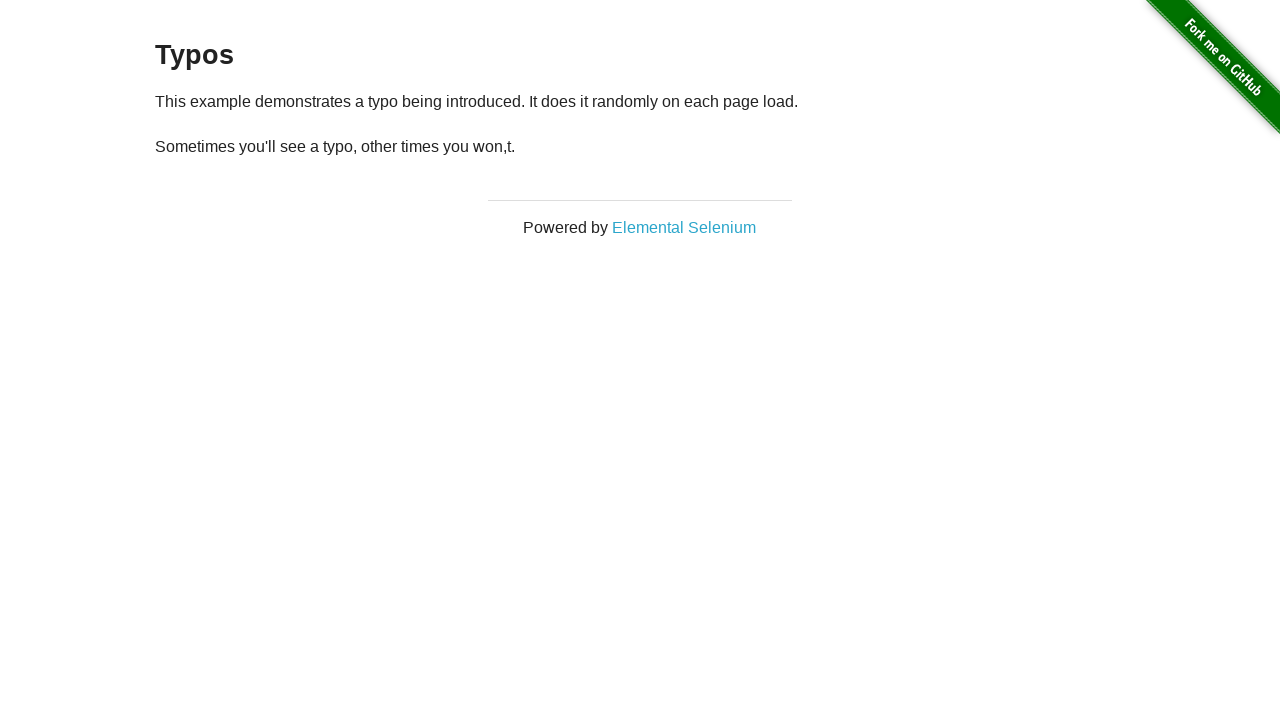

Verified that two window handles exist (two pages in context)
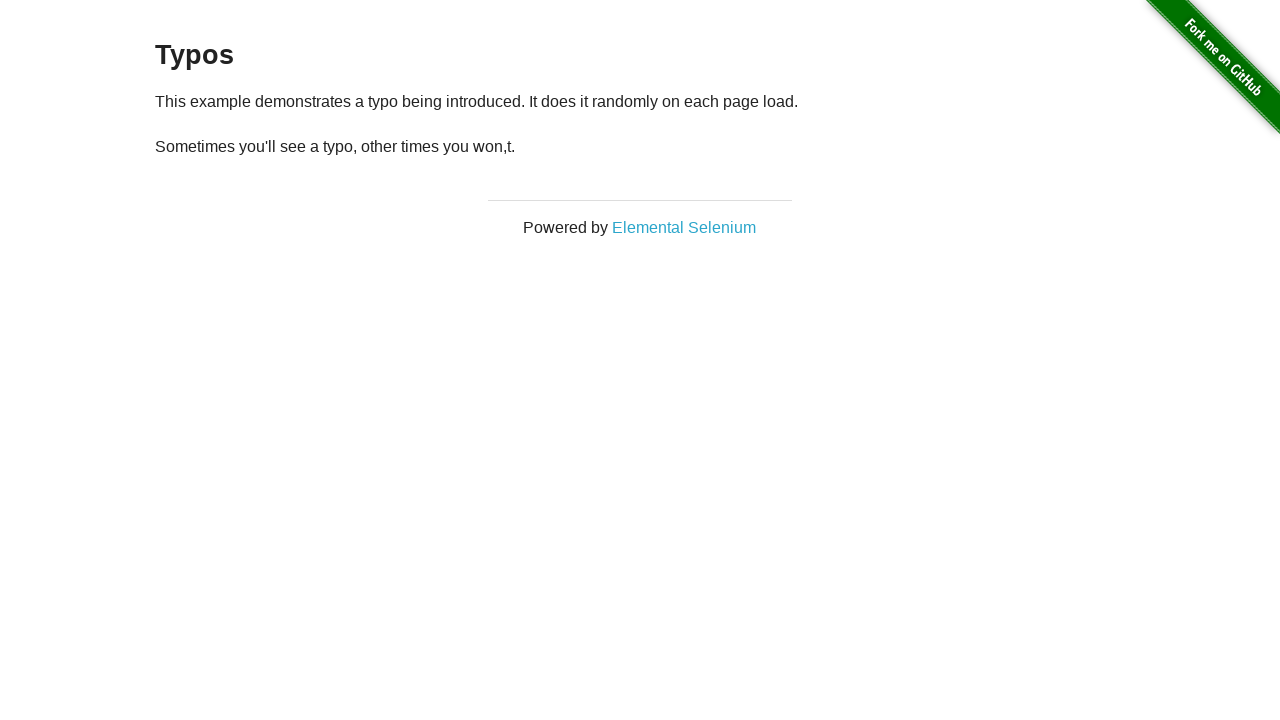

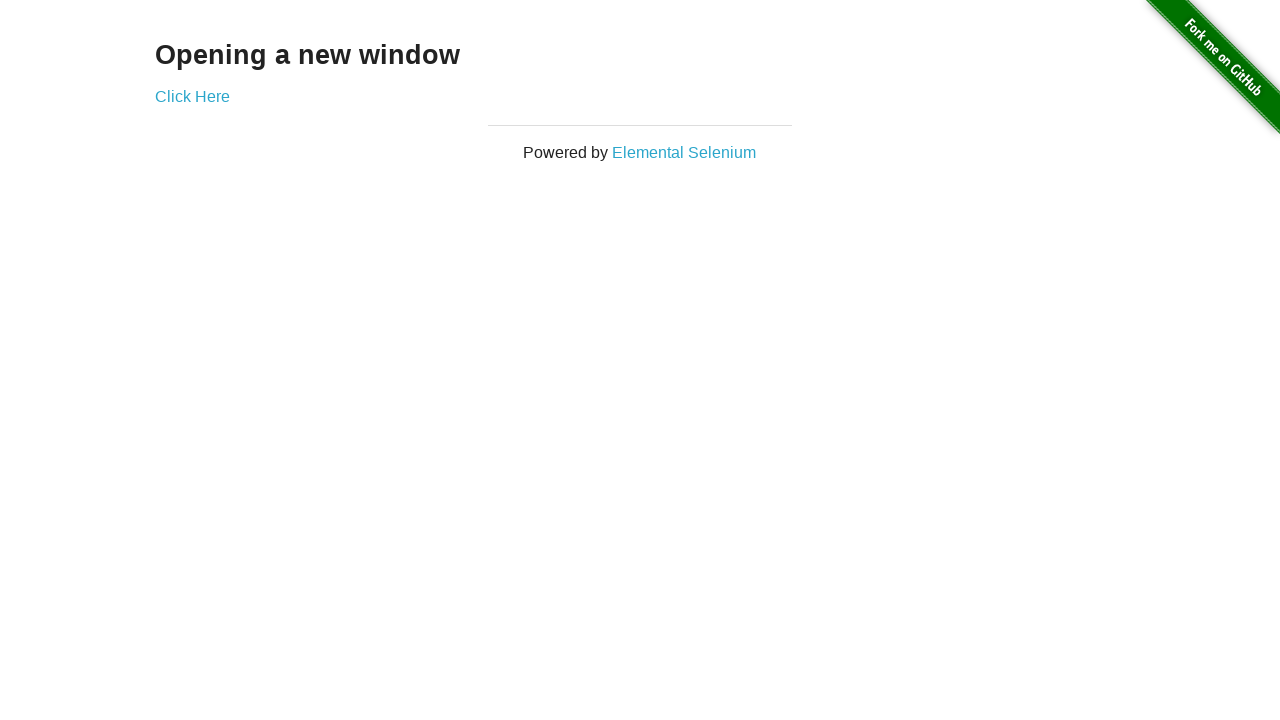